Navigates to Gmail's public about/help page and verifies the page loads by checking the title

Starting URL: https://www.gmail.com/intl/en/mail/help/about.html

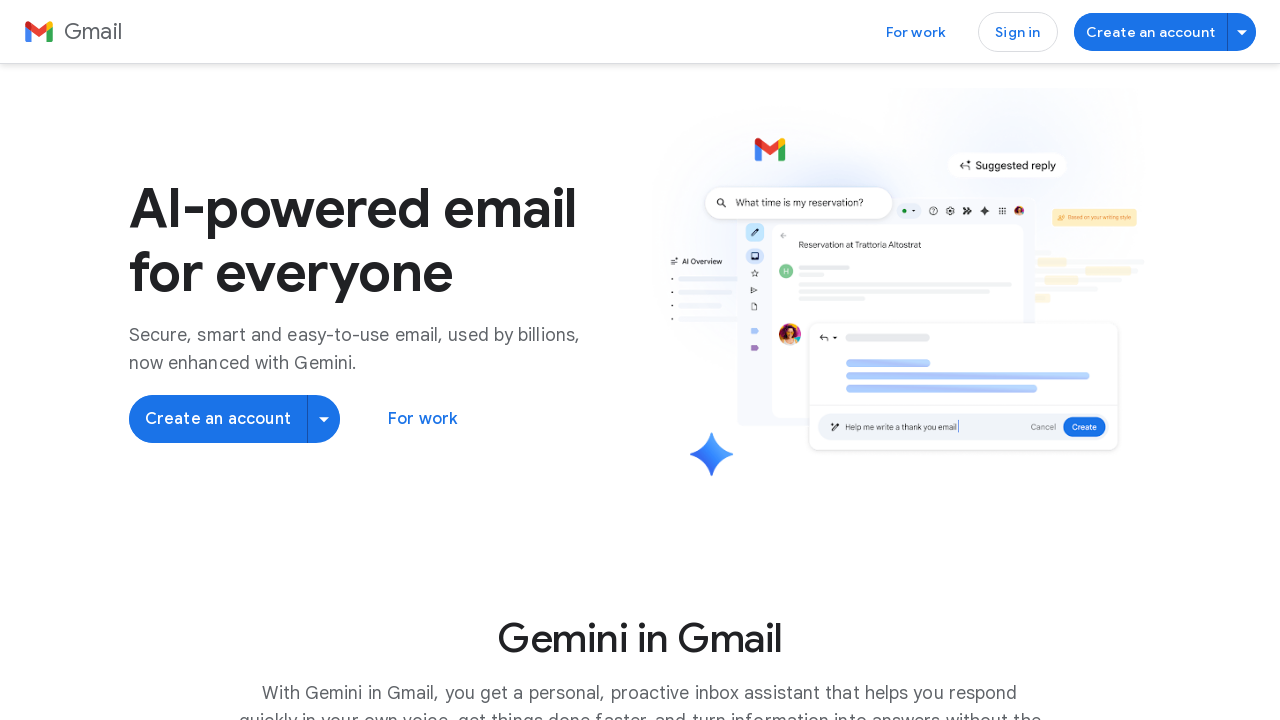

Navigated to Gmail's public about/help page
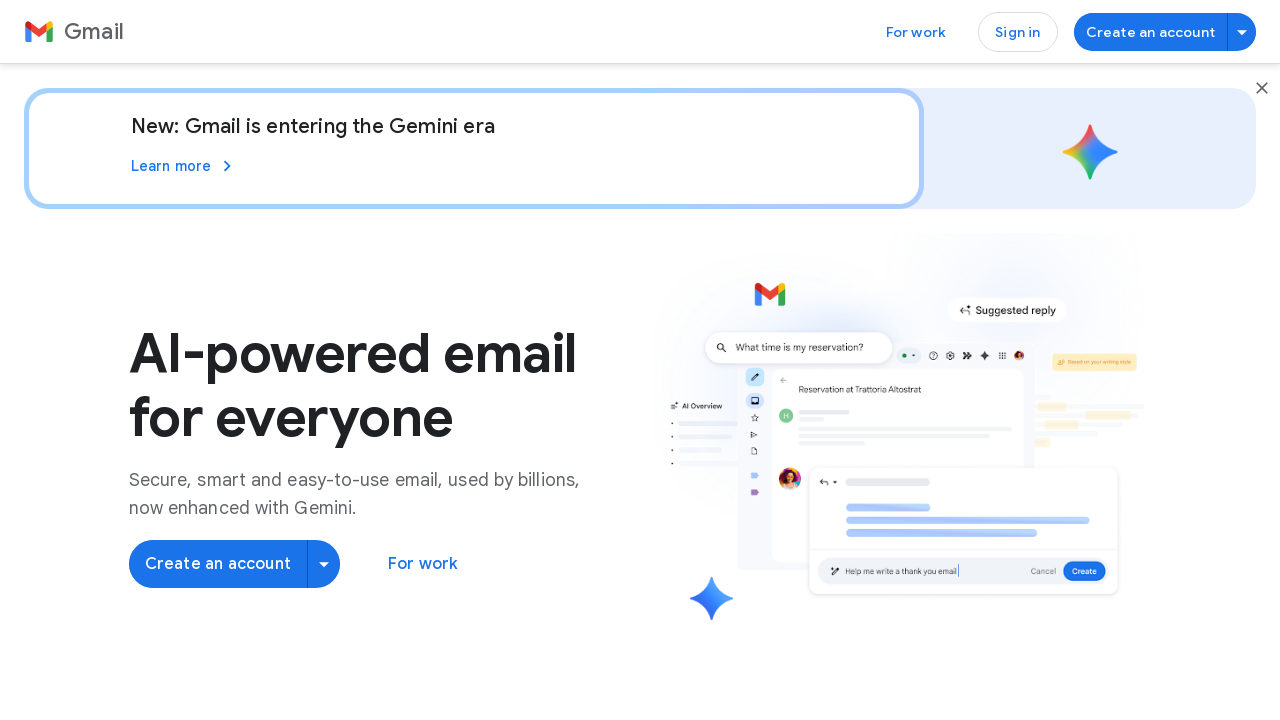

Page reached domcontentloaded state
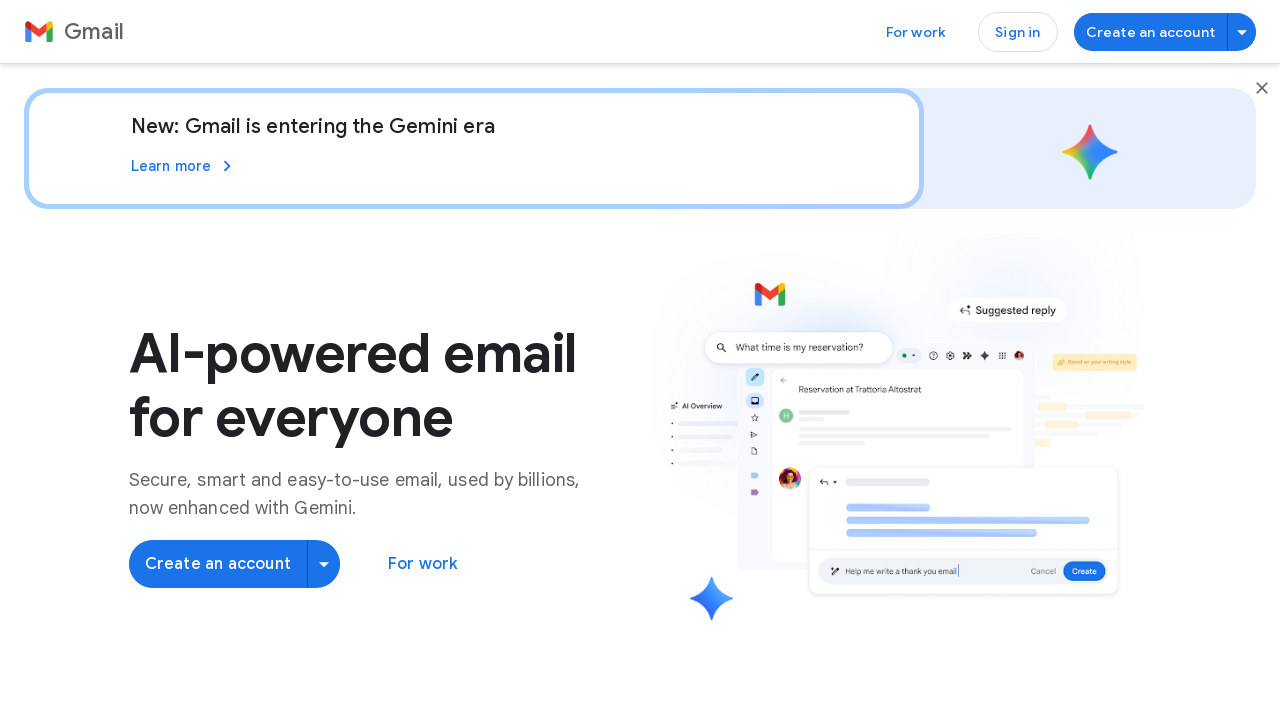

Body element is present on page
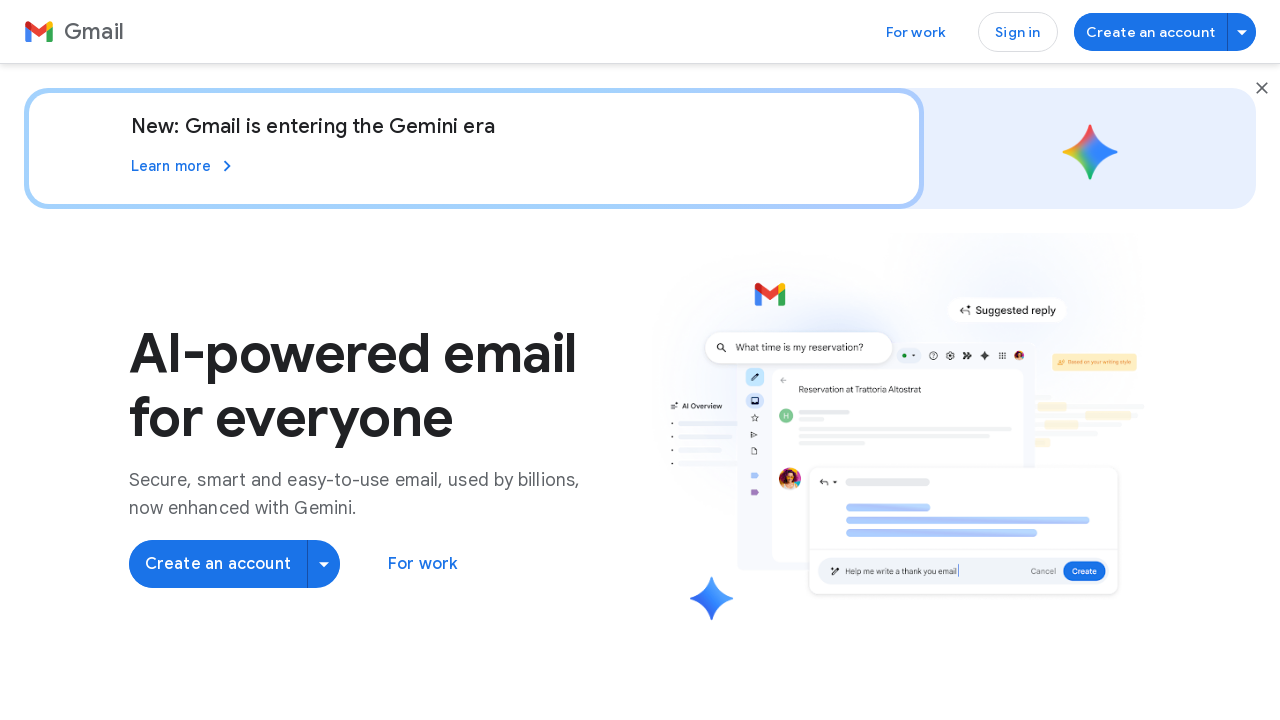

Verified page title contains 'Gmail'
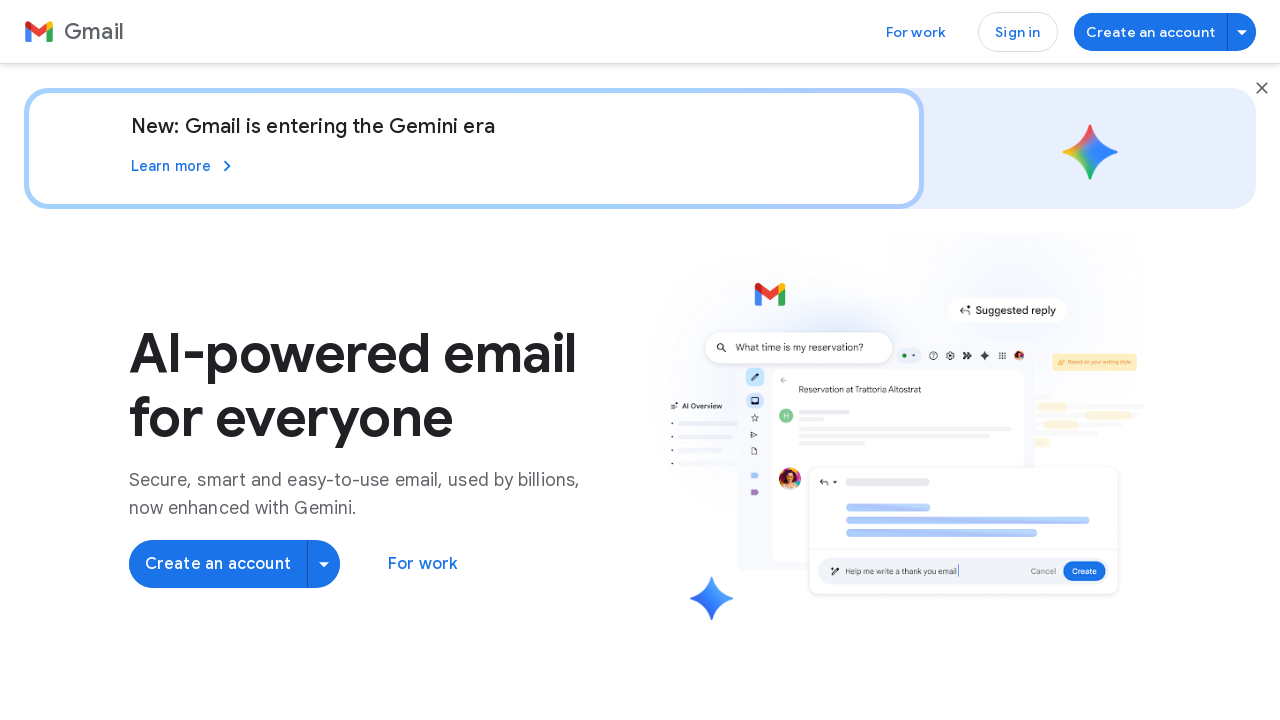

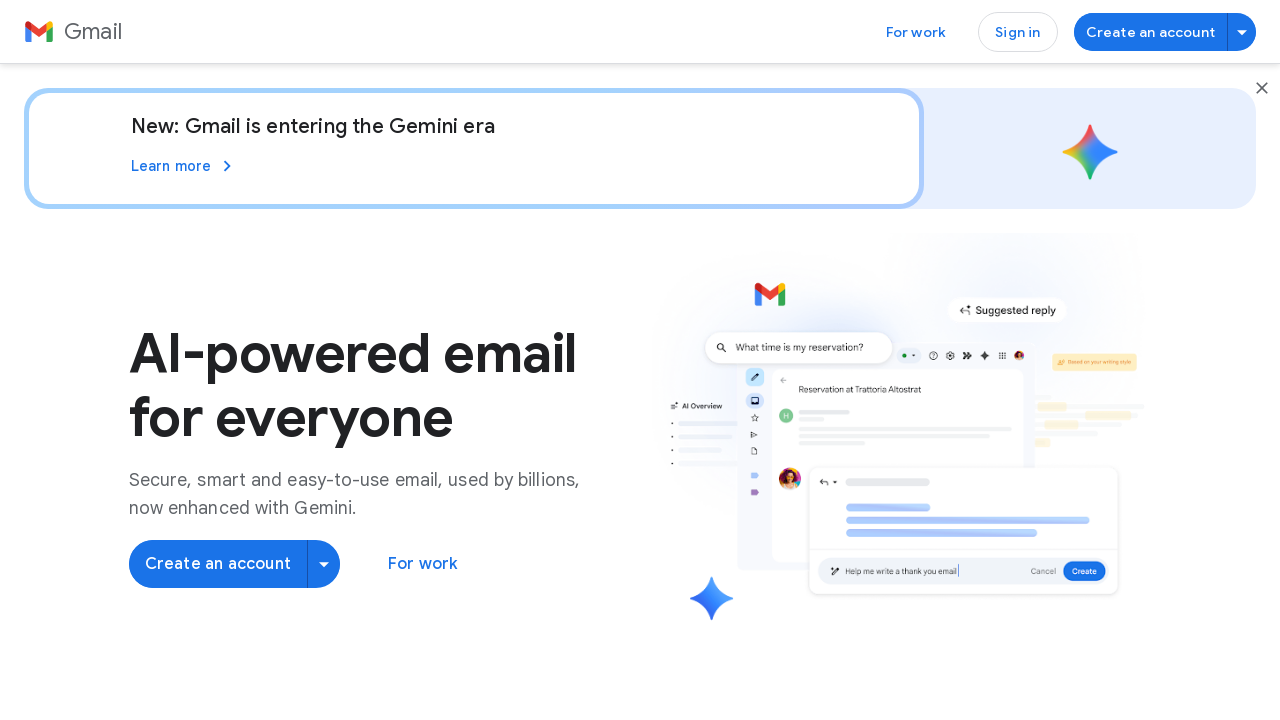